Solves a math problem by reading two numbers, calculating their sum, selecting the result from a dropdown, and submitting the form

Starting URL: http://suninjuly.github.io/selects1.html

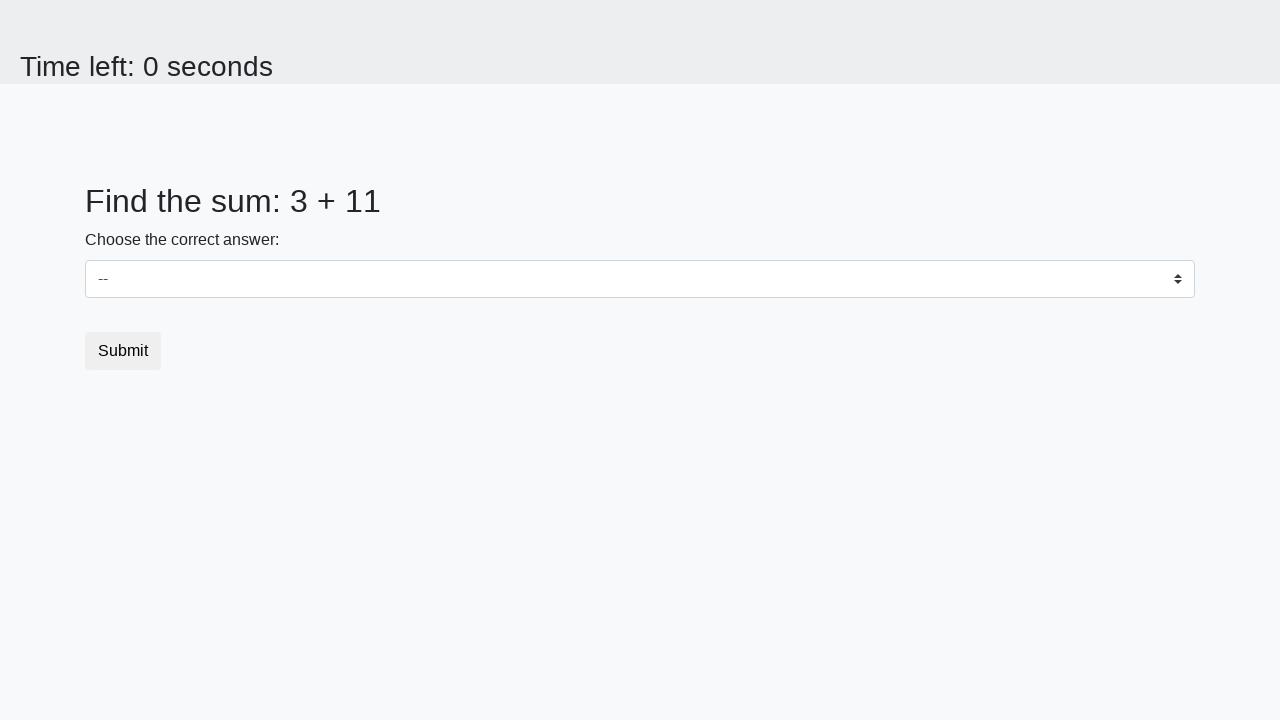

Located first number element (#num1)
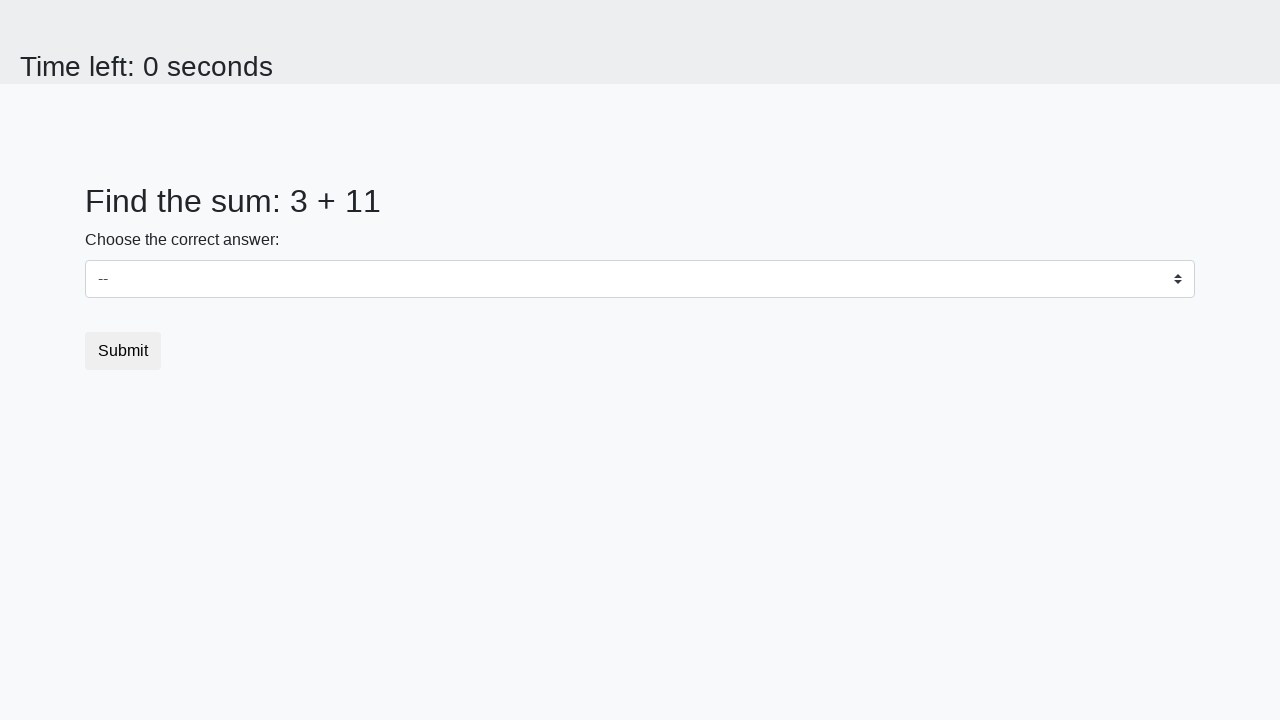

Located second number element (#num2)
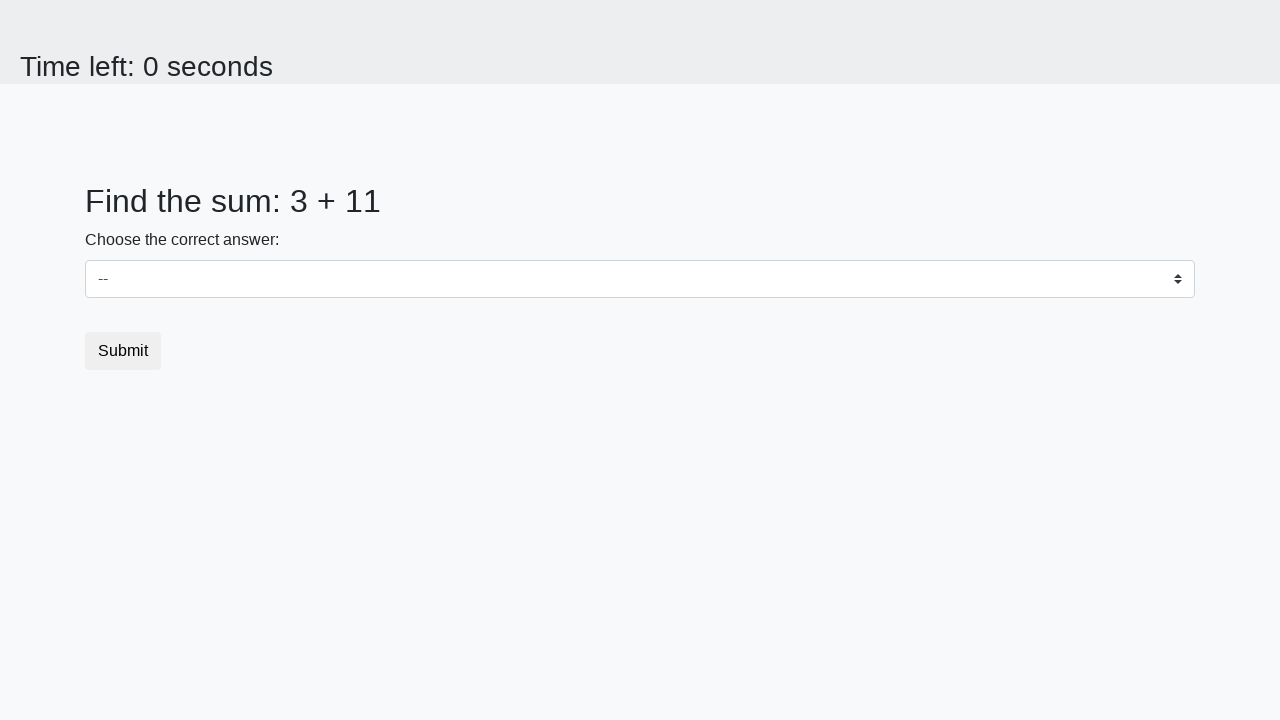

Extracted first number: 3
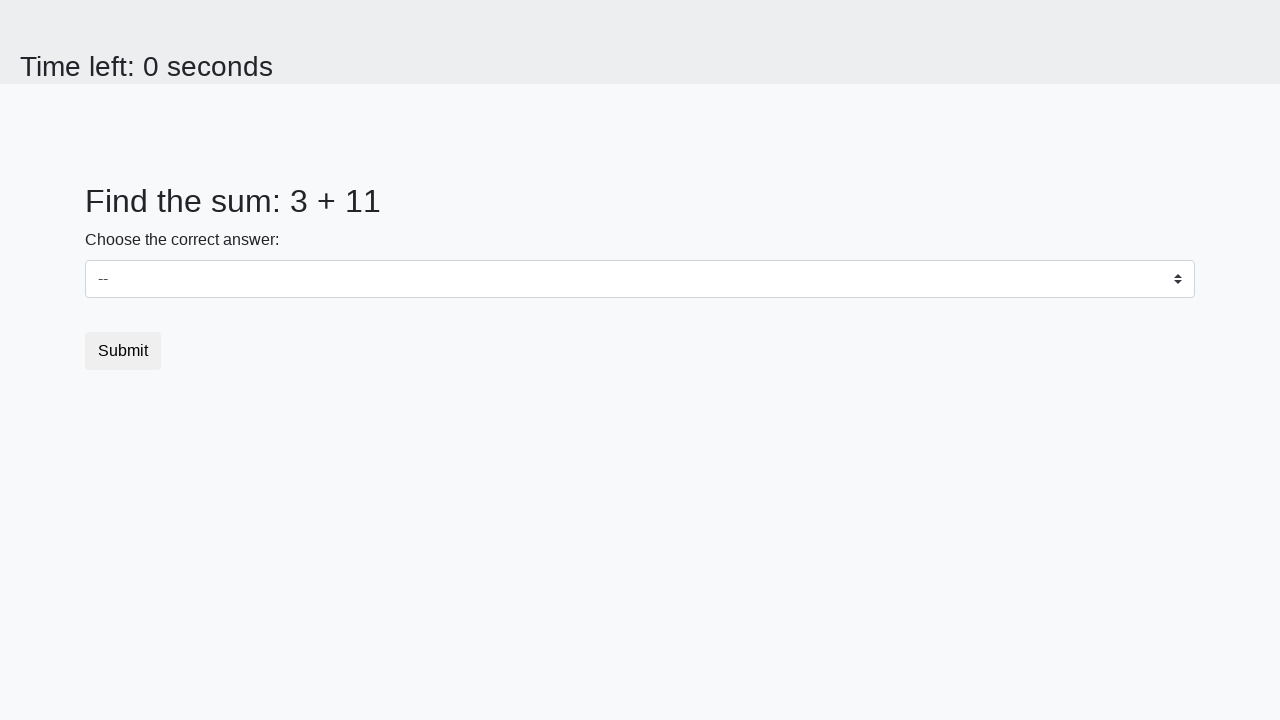

Extracted second number: 11
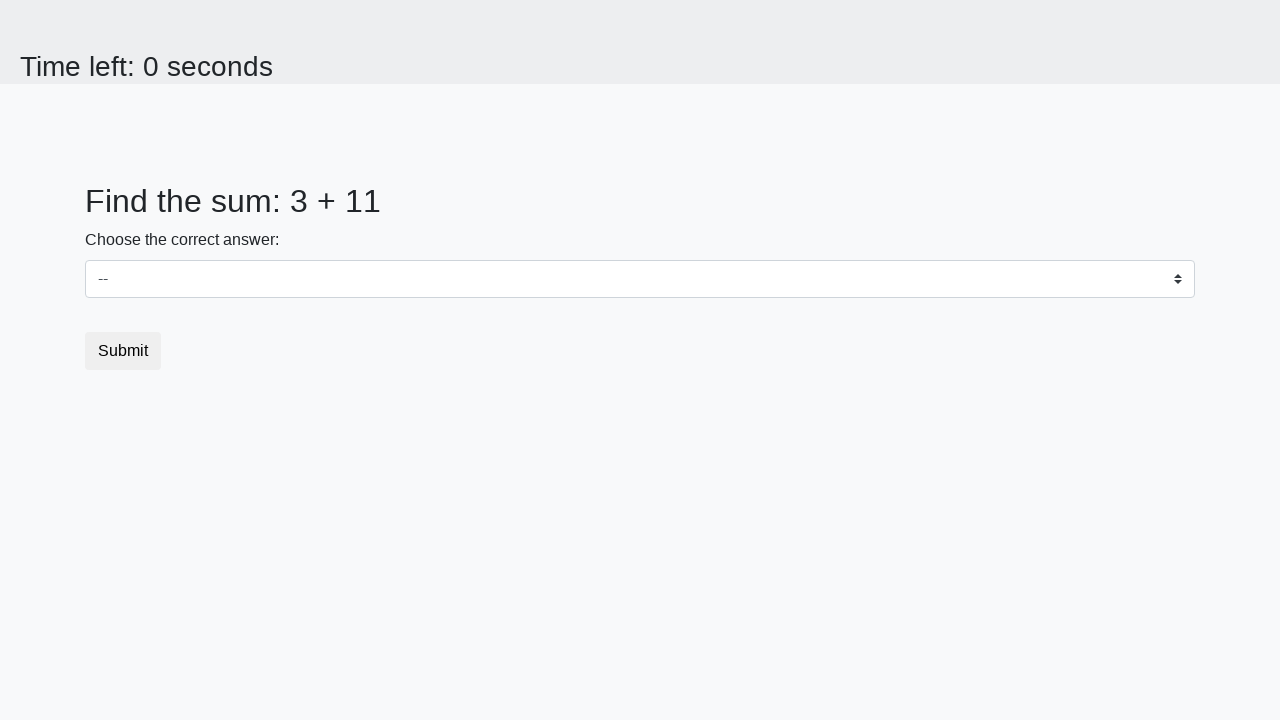

Calculated sum: 3 + 11 = 14
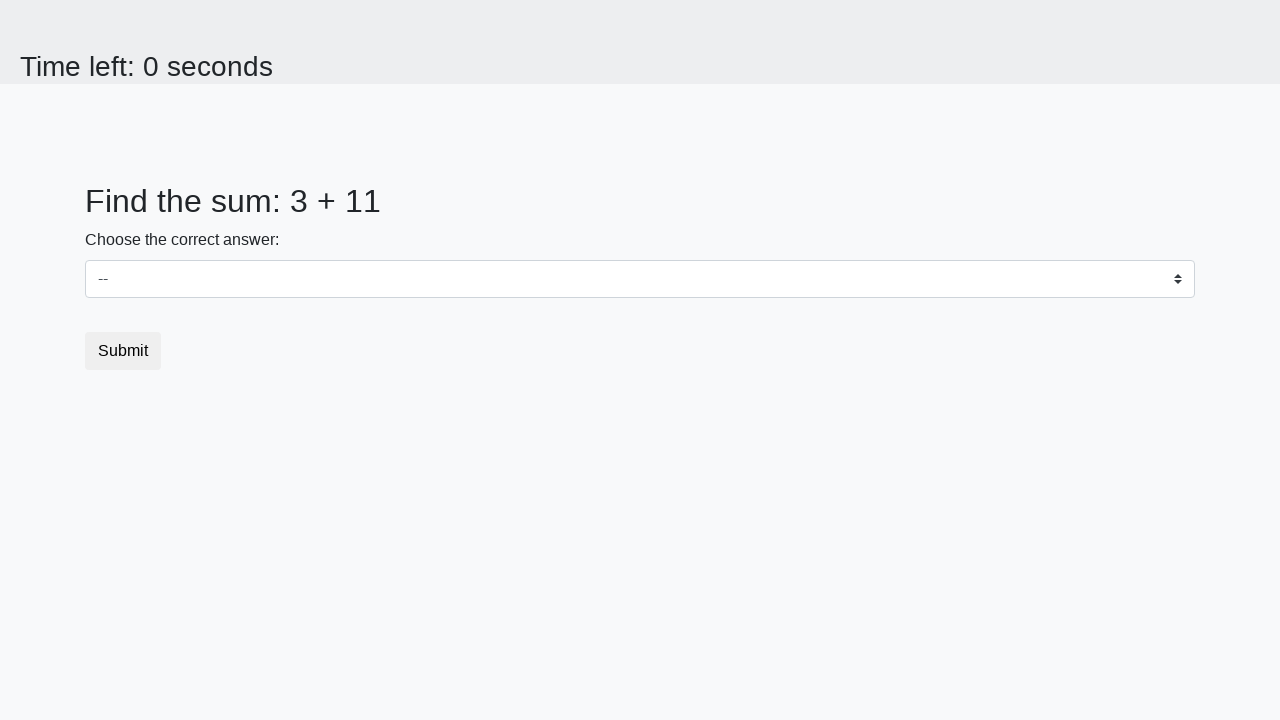

Selected calculated result '14' from dropdown on select
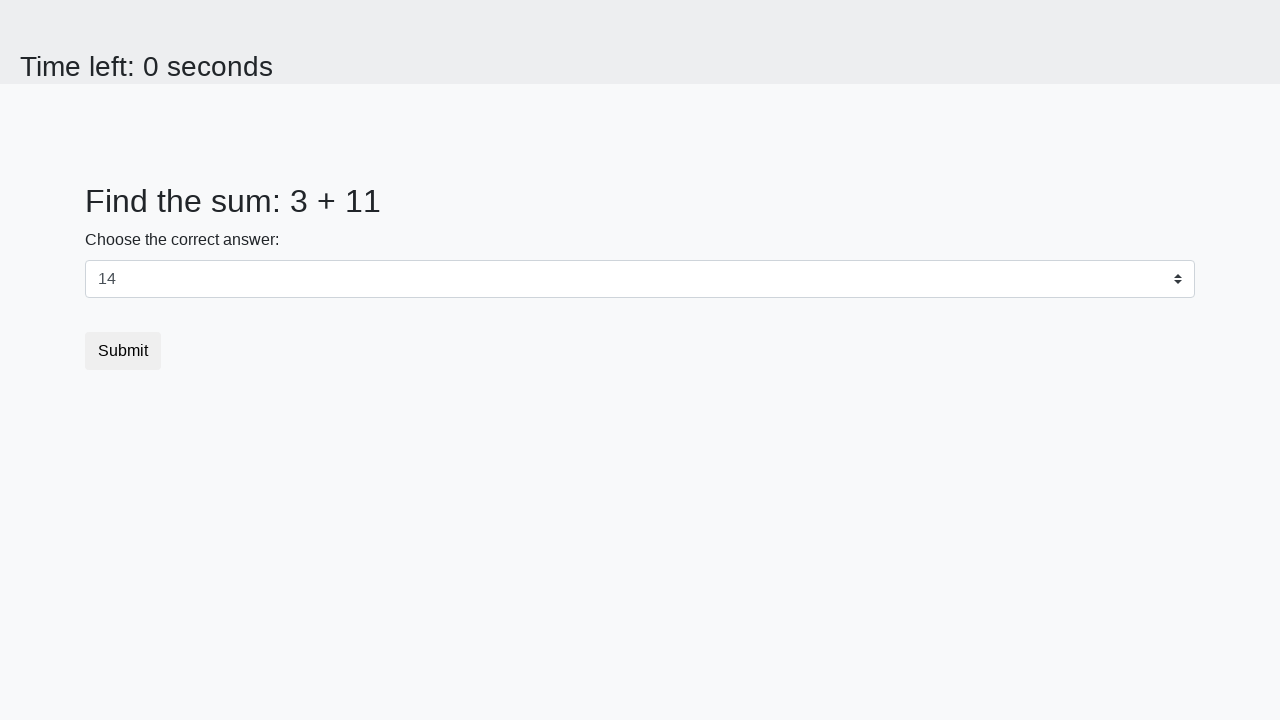

Clicked submit button to submit the form at (123, 351) on .btn-default
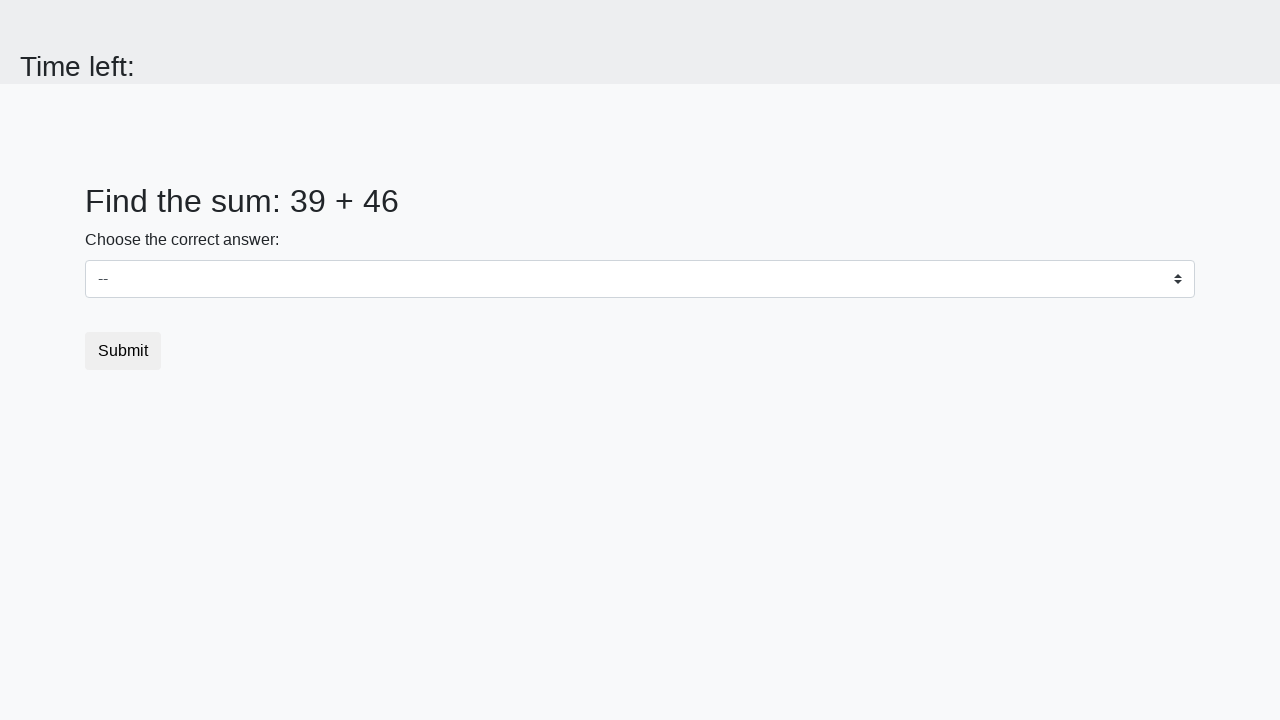

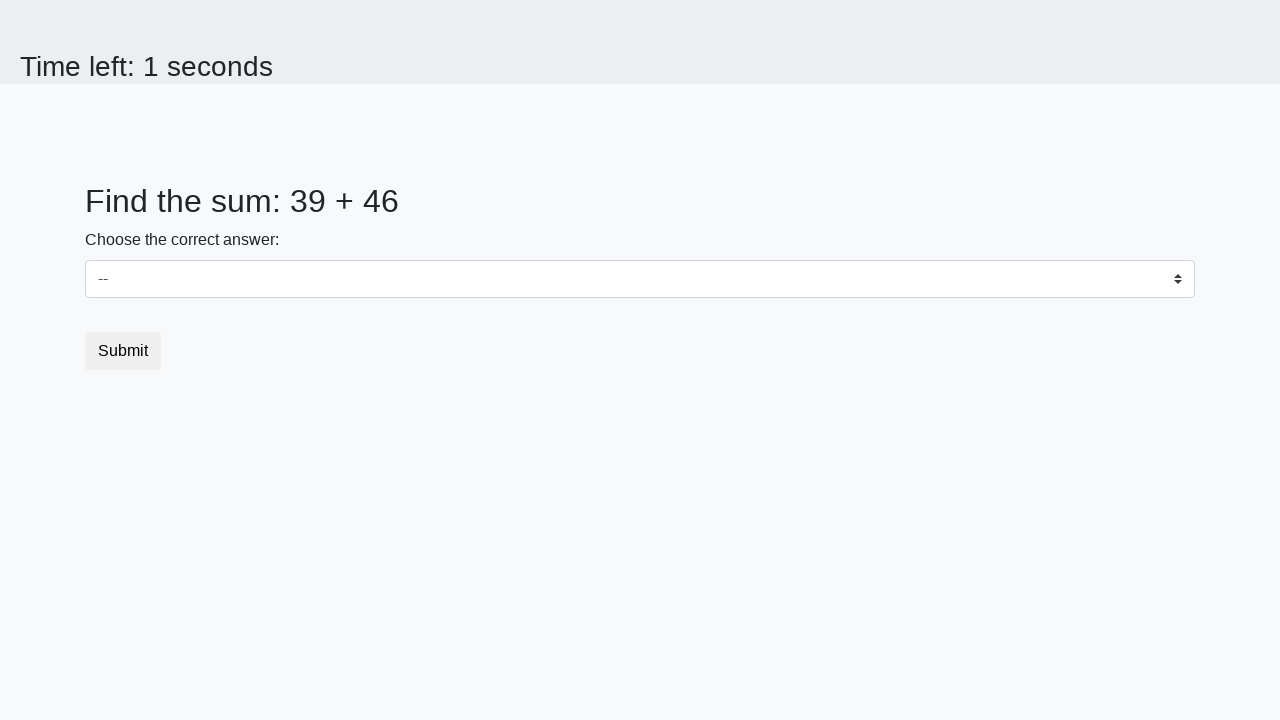